Tests web table traversal by iterating through table rows to find specific course and verify its price

Starting URL: https://rahulshettyacademy.com/AutomationPractice/

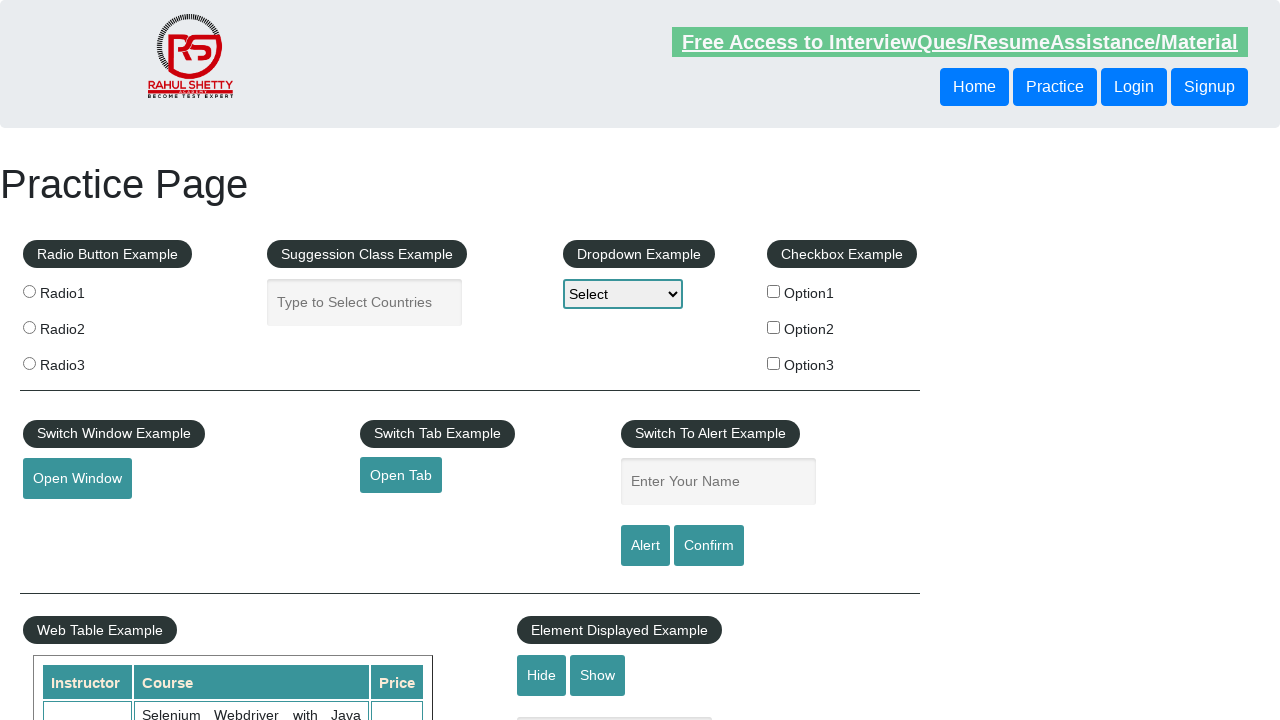

Waited for web table to load
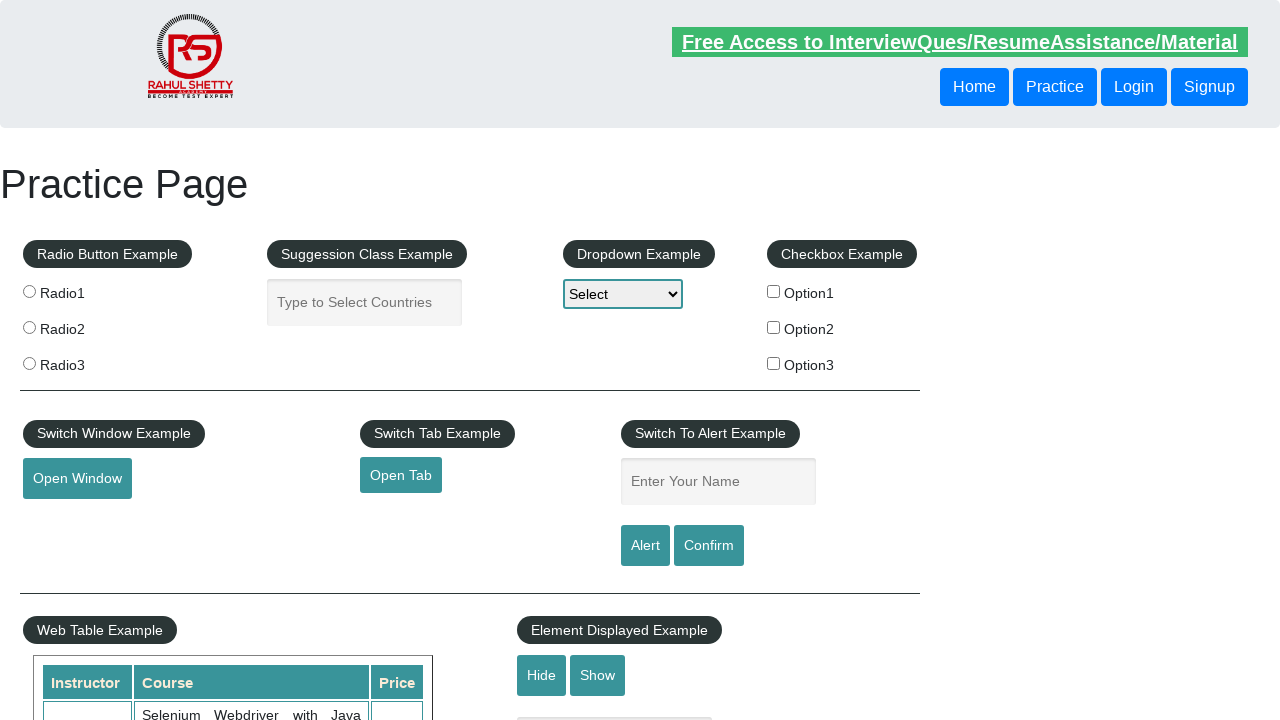

Retrieved all course name cells from table column 2
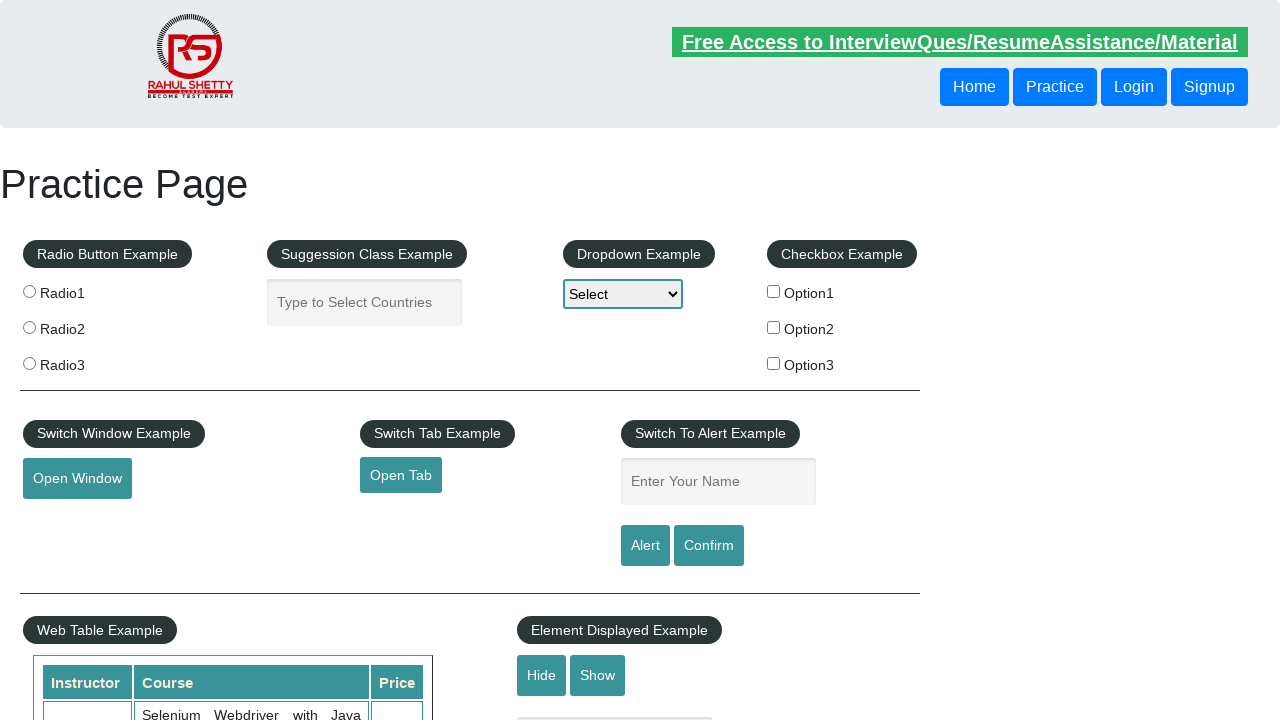

Retrieved text content from course cell 0: 'Selenium Webdriver with Java Basics + Advanced + Interview Guide'
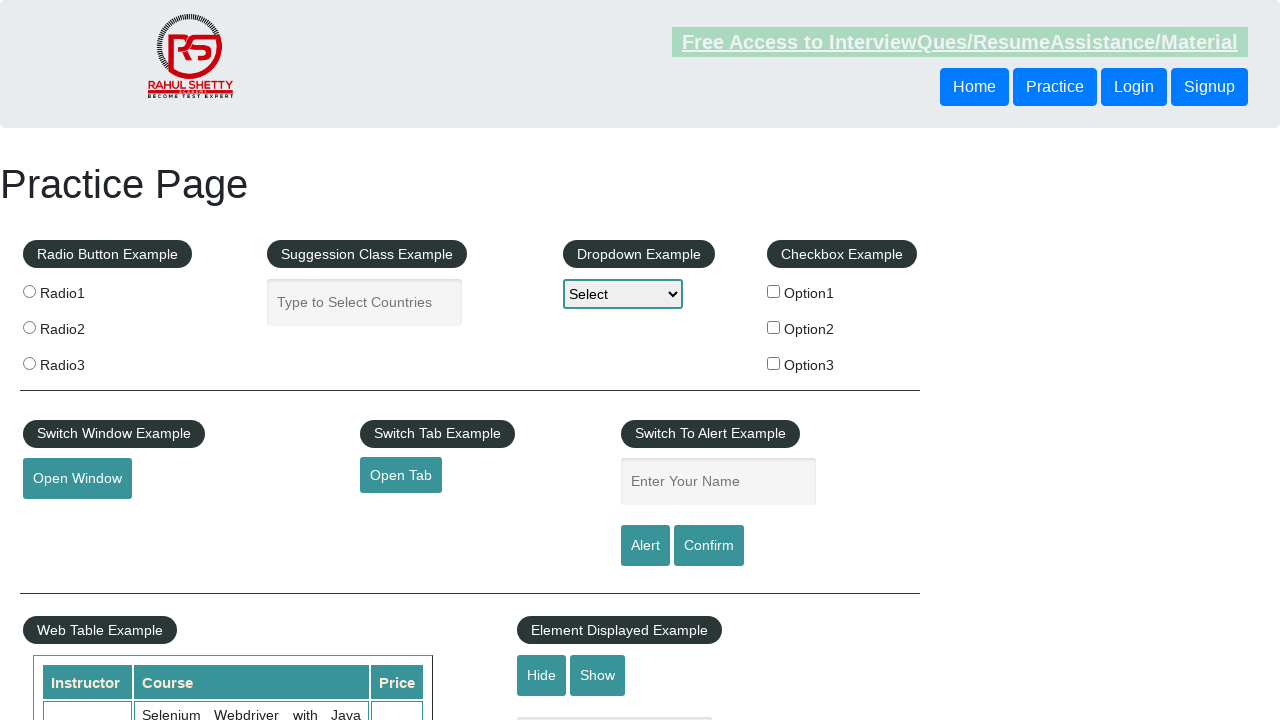

Retrieved text content from course cell 1: 'Learn SQL in Practical + Database Testing from Scratch'
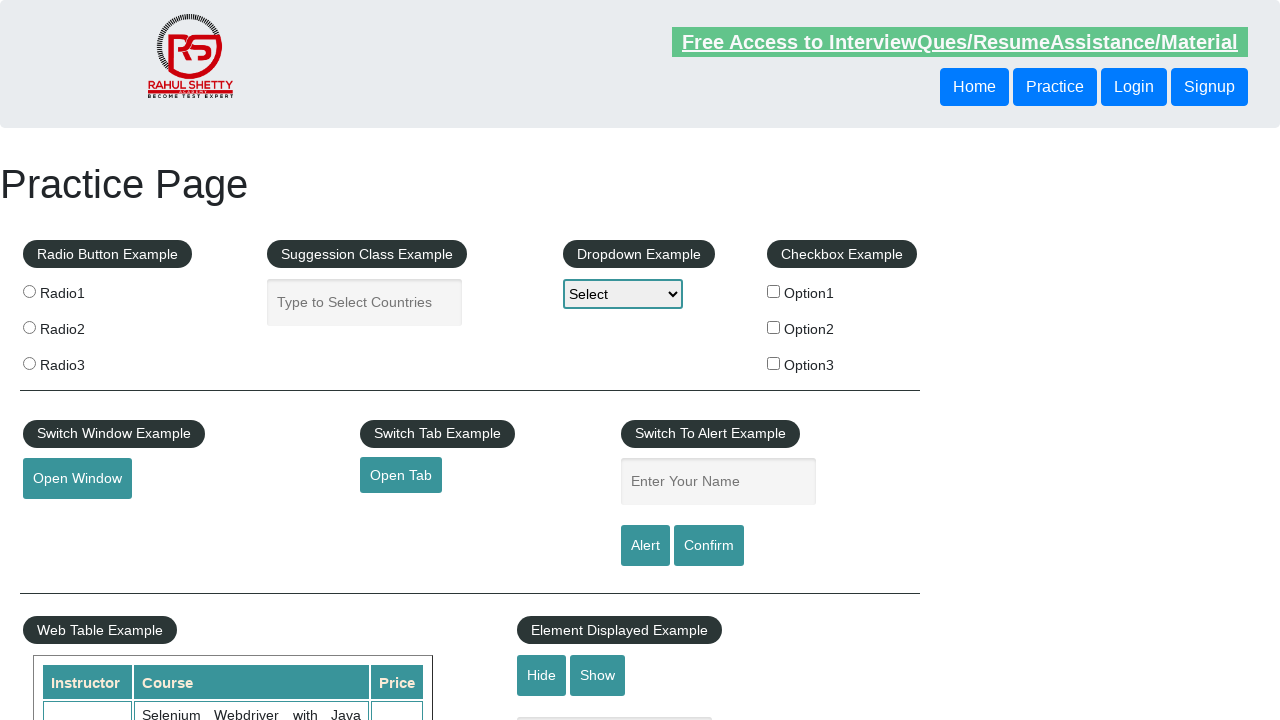

Retrieved text content from course cell 2: 'Appium (Selenium) - Mobile Automation Testing from Scratch'
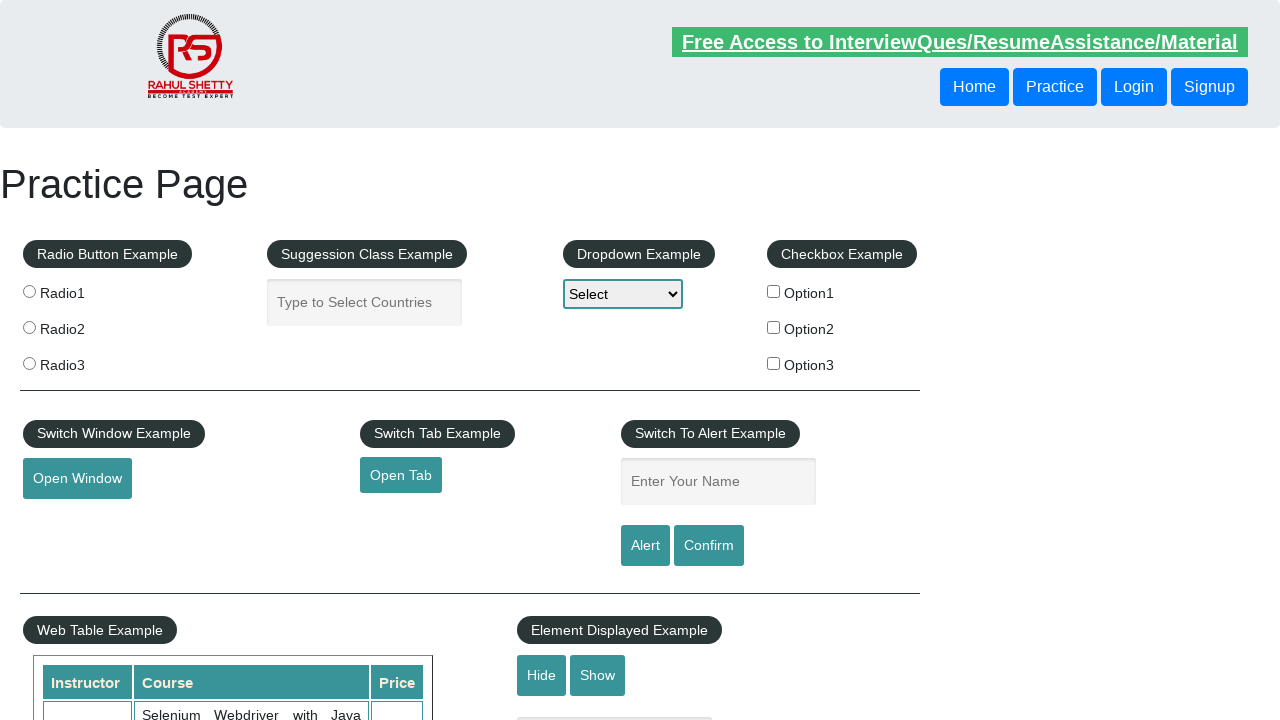

Retrieved text content from course cell 3: 'WebSecurity Testing for Beginners-QA knowledge to next level'
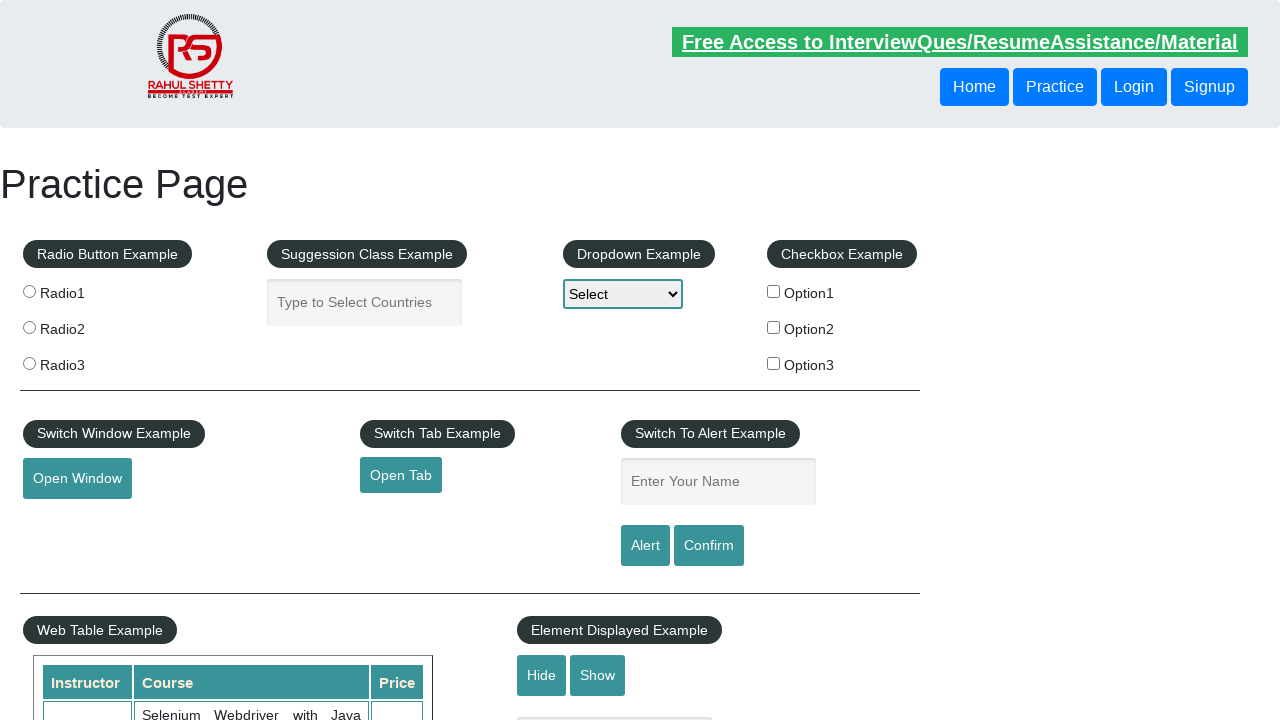

Retrieved text content from course cell 4: 'Learn JMETER from Scratch - (Performance + Load) Testing Tool'
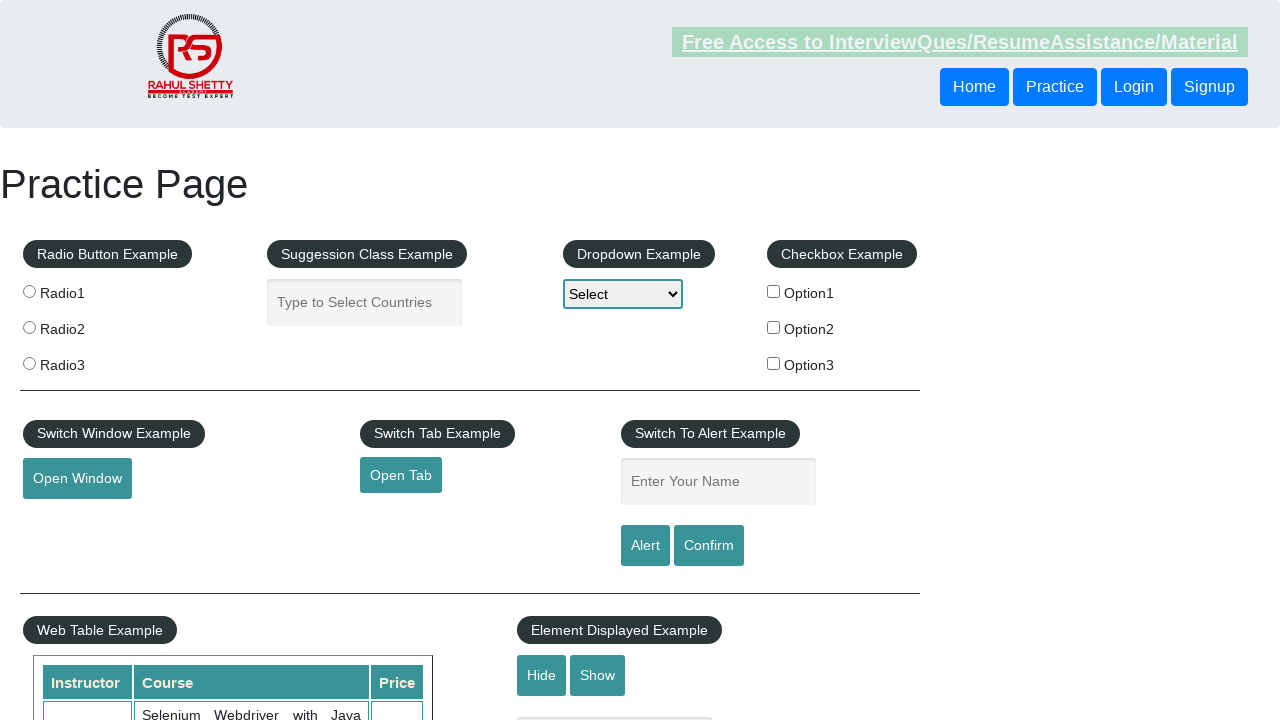

Retrieved text content from course cell 5: 'WebServices / REST API Testing with SoapUI'
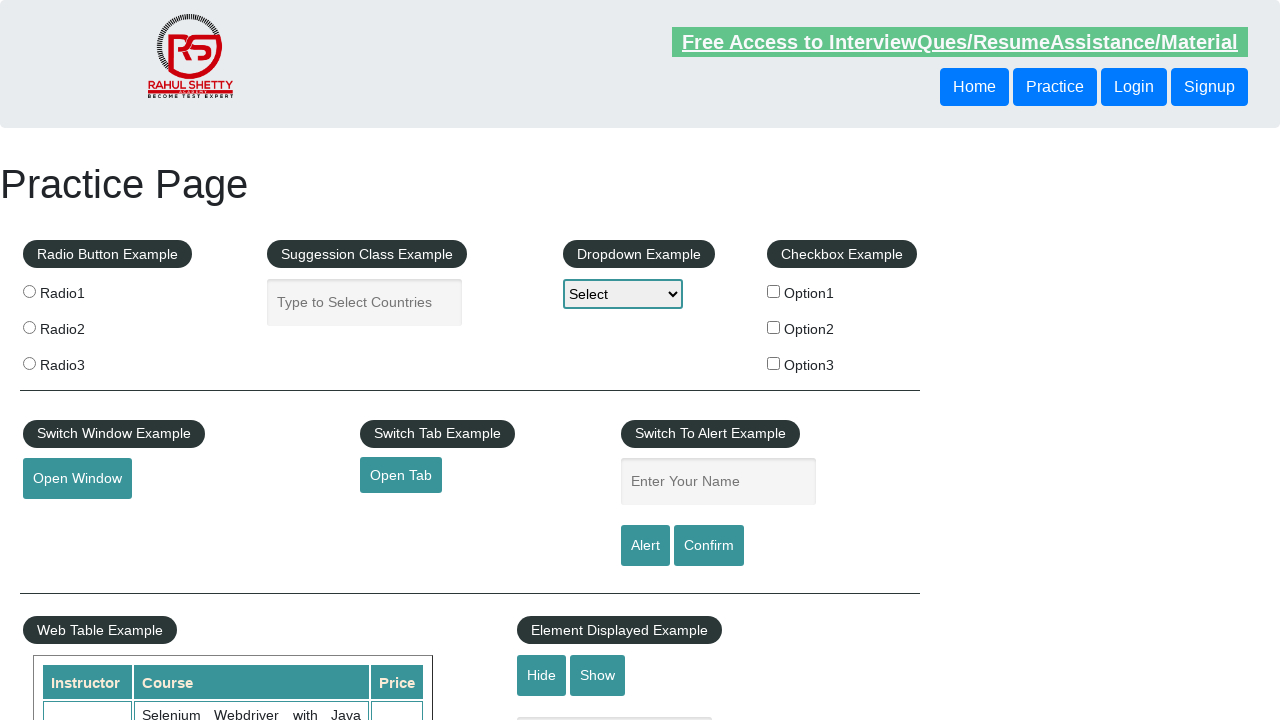

Retrieved text content from course cell 6: 'QA Expert Course :Software Testing + Bugzilla + SQL + Agile'
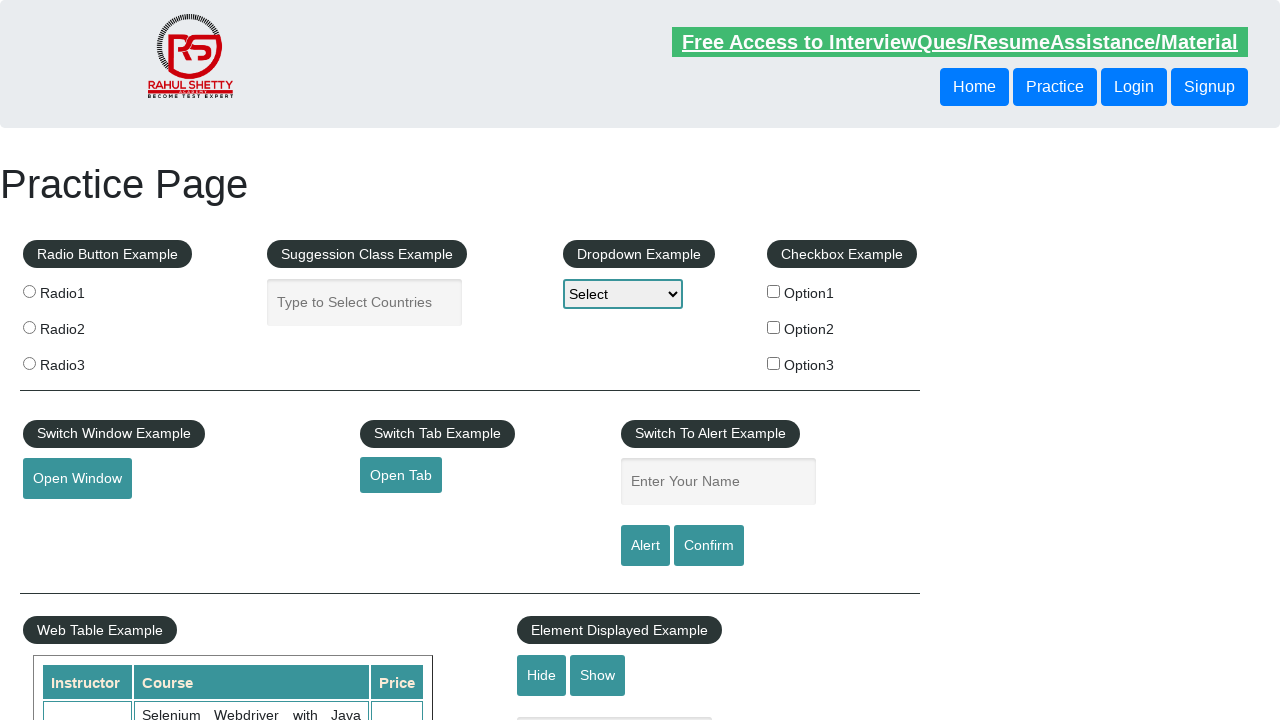

Retrieved text content from course cell 7: 'Master Selenium Automation in simple Python Language'
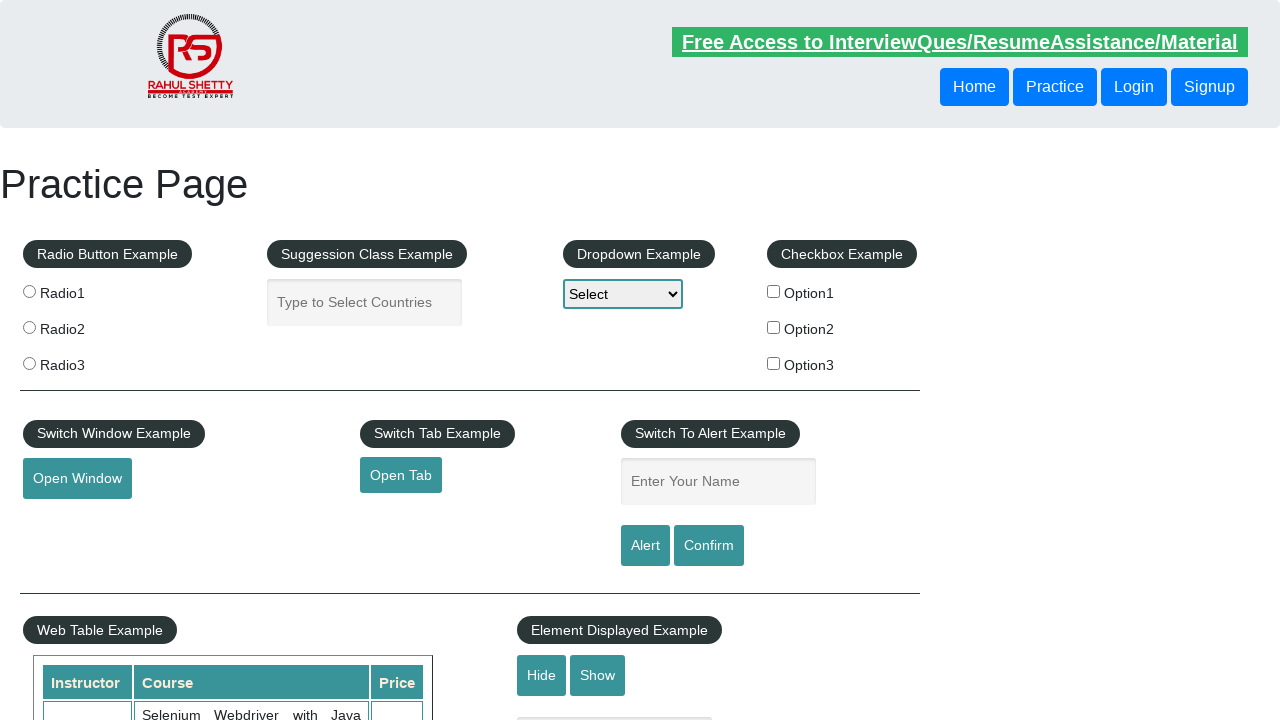

Found target course 'Selenium Automation in simple Python Language'
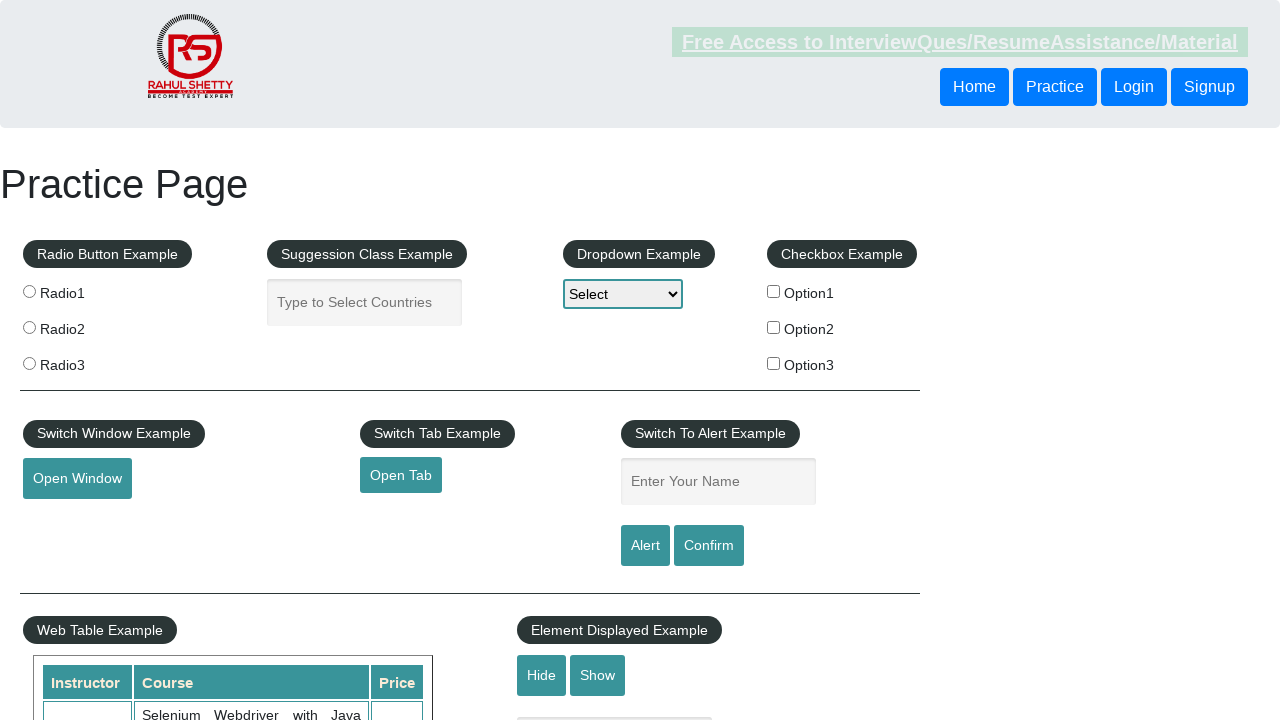

Retrieved price for course: 25
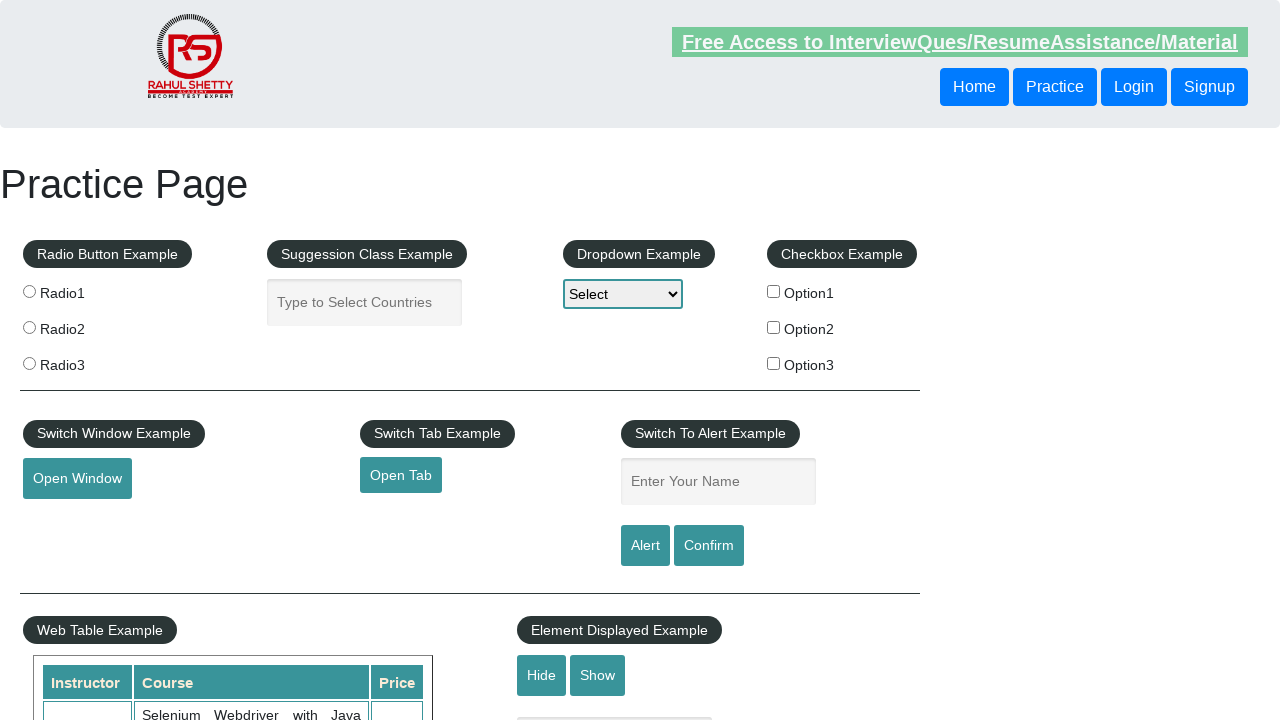

Verified course price equals 25
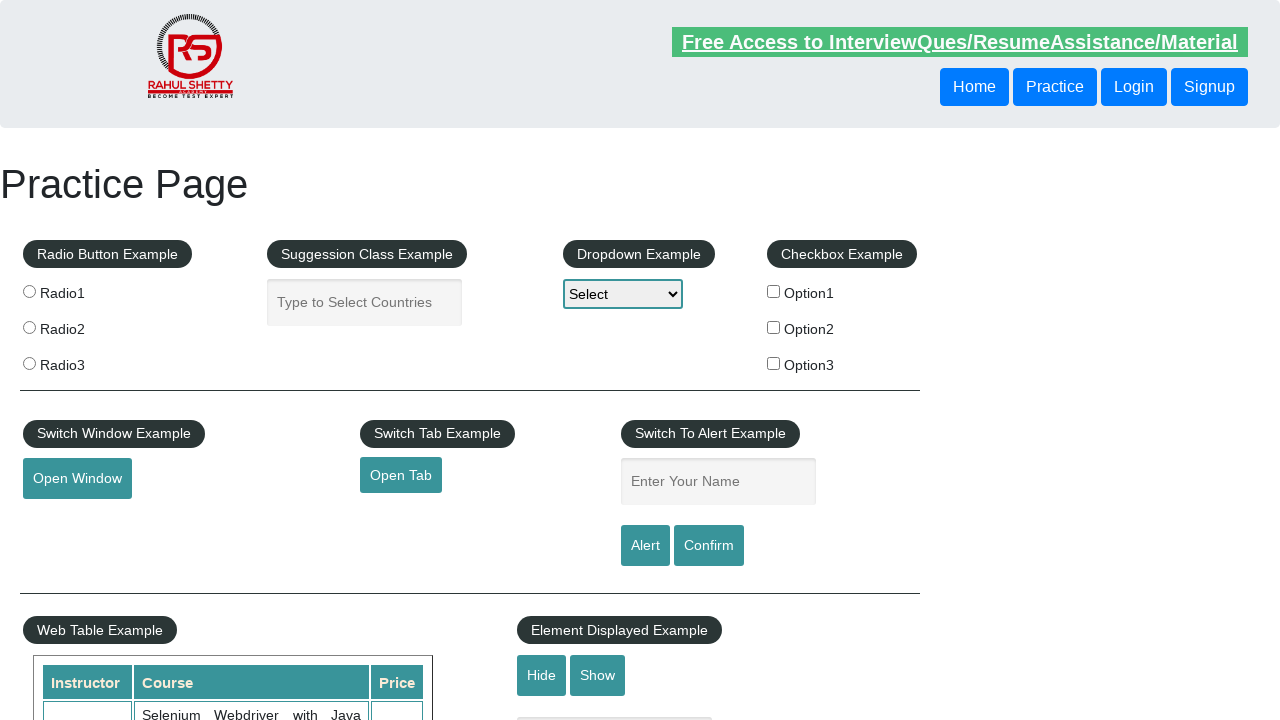

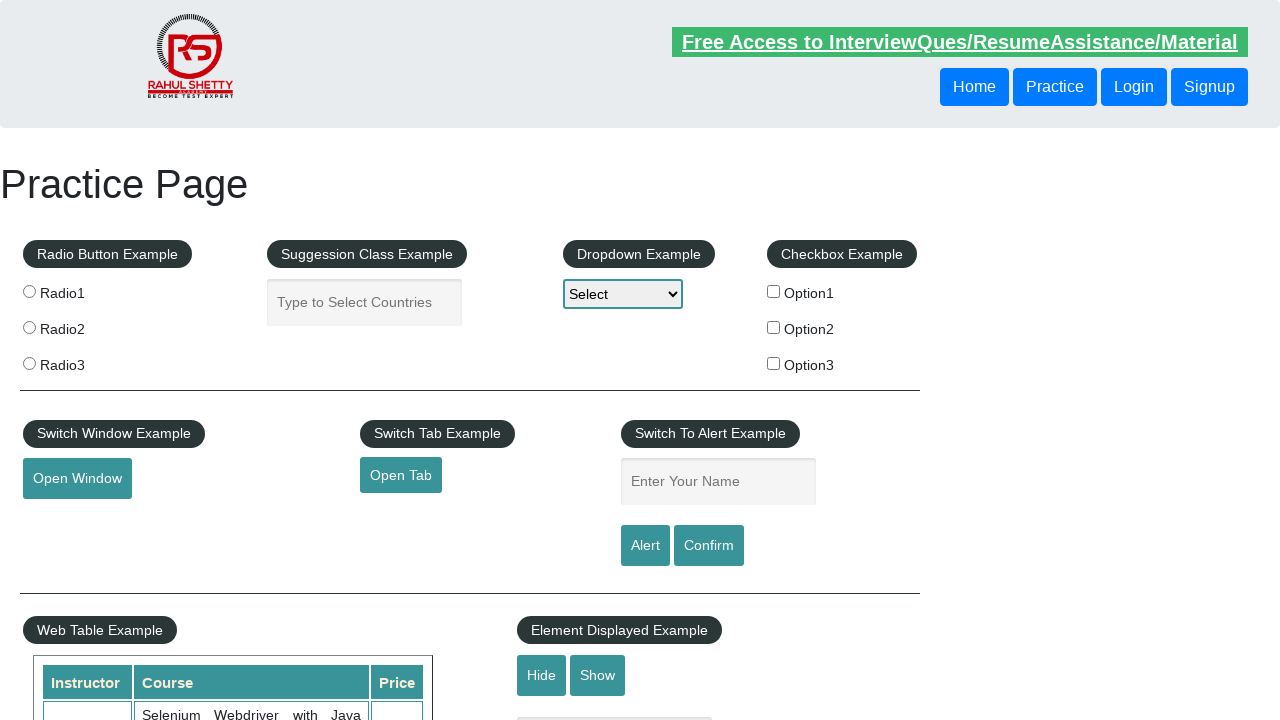